Tests explicit wait functionality by waiting for a price to change to $100, then clicking a book button and solving a mathematical calculation (logarithm of absolute value of 12*sin(x)) to submit an answer.

Starting URL: http://suninjuly.github.io/explicit_wait2.html

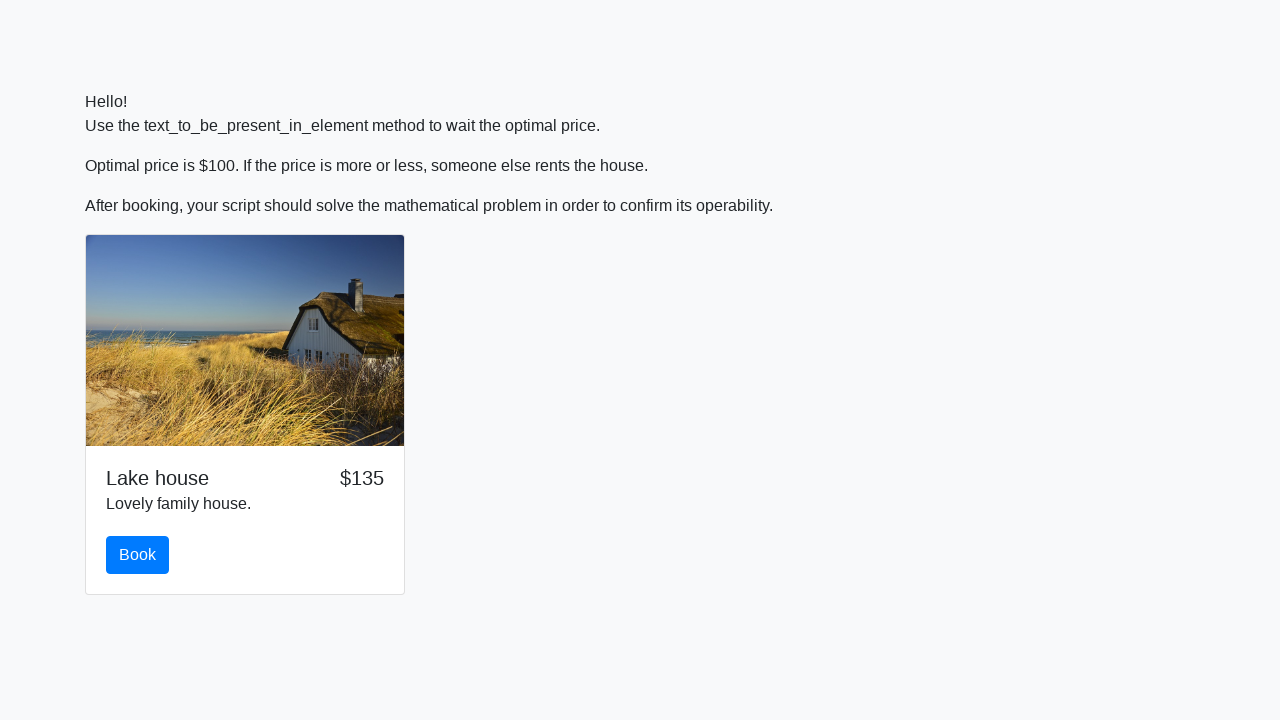

Waited for price to change to $100
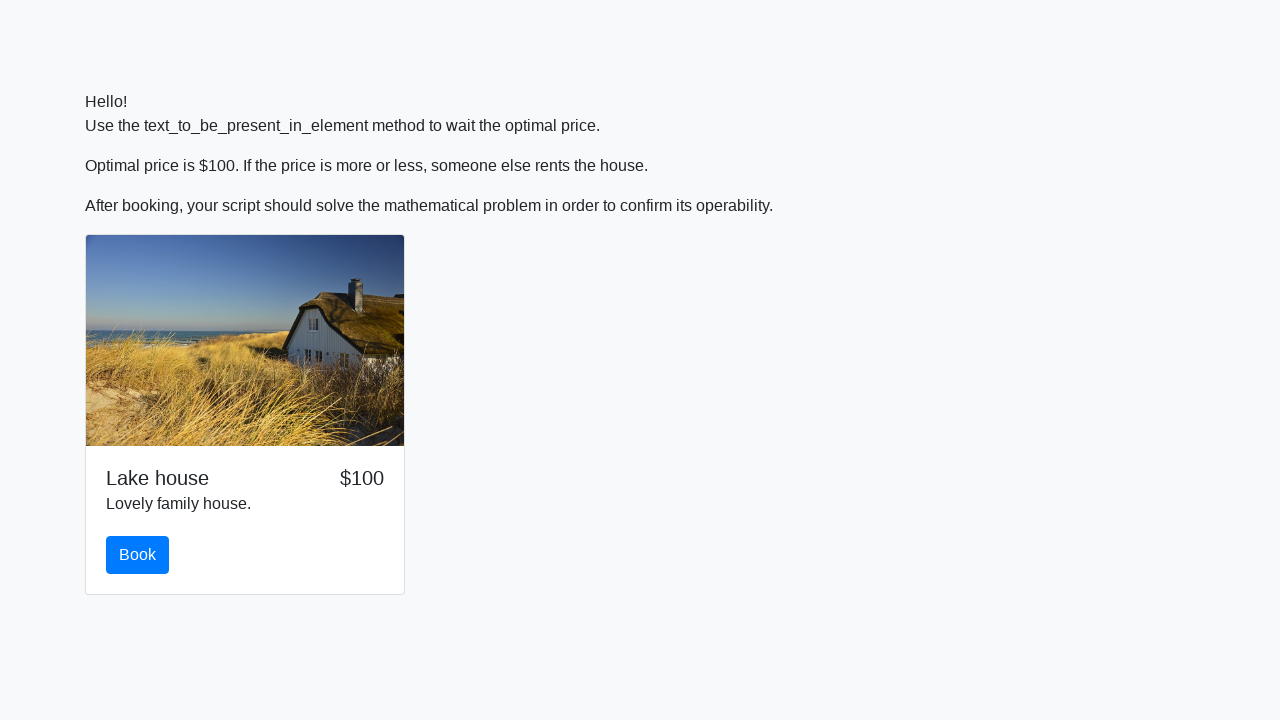

Clicked the Book button at (138, 555) on #book
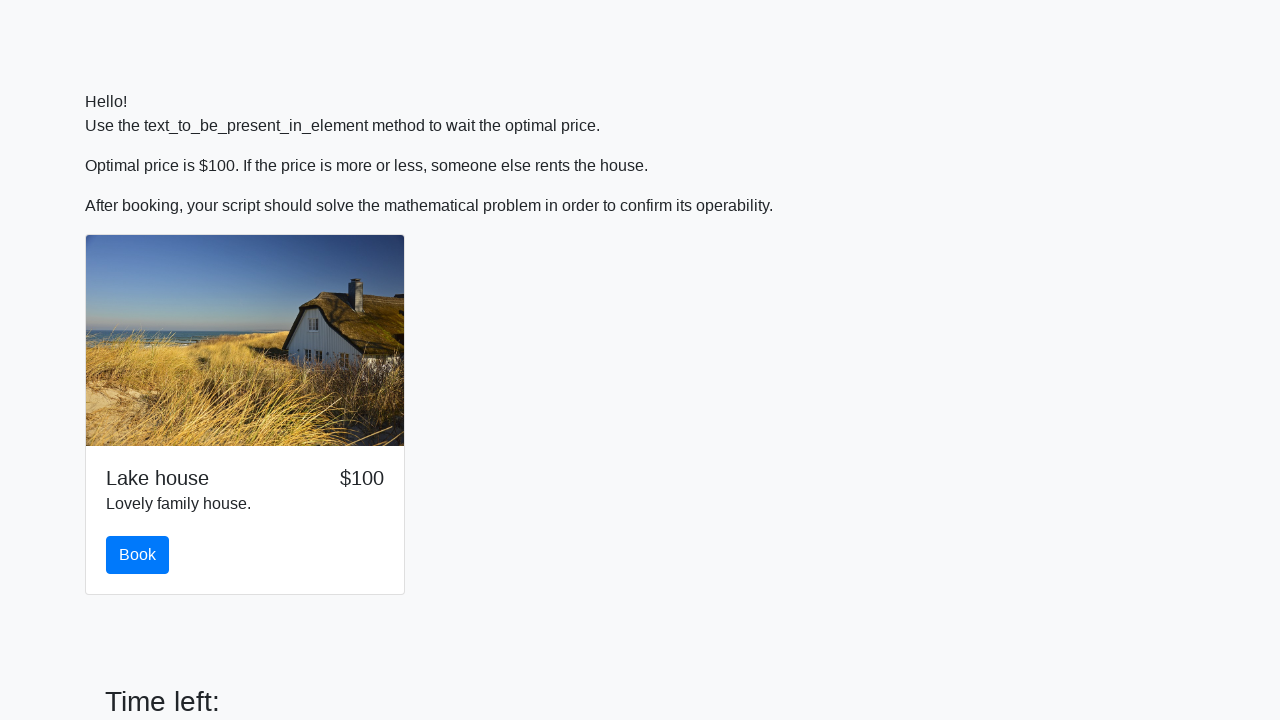

Retrieved the x value from the math problem input field
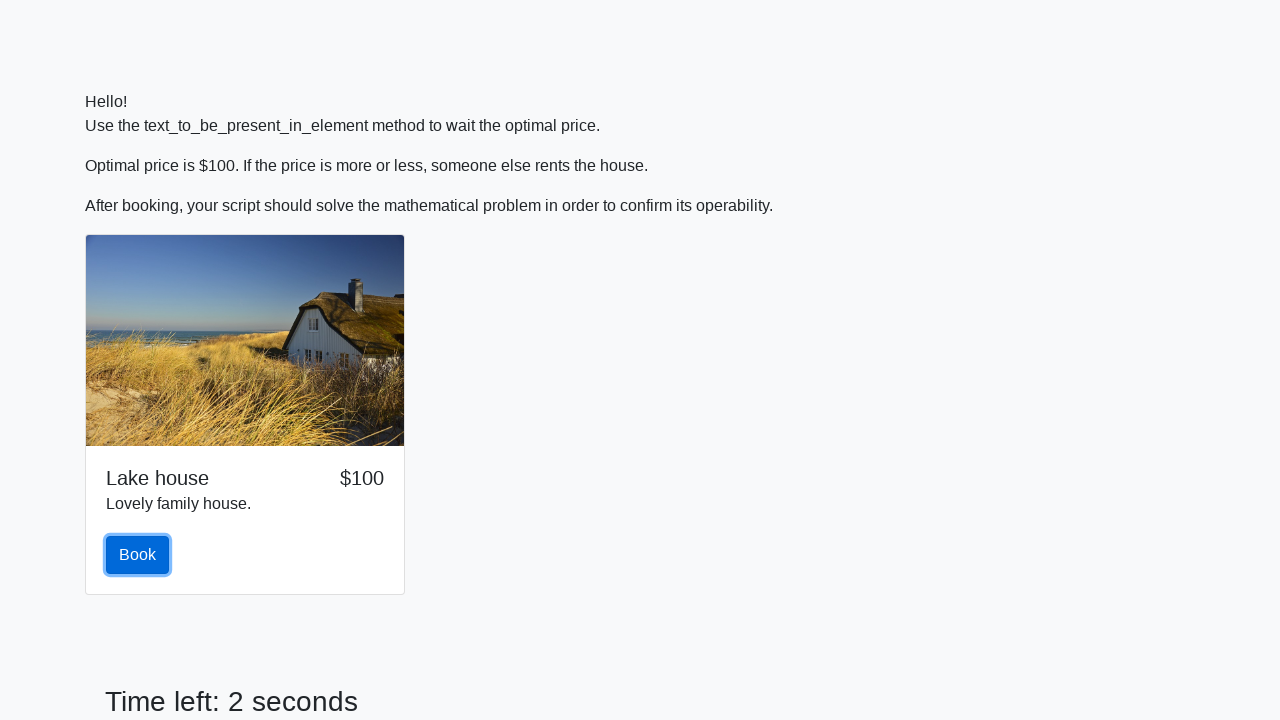

Calculated the answer: logarithm of absolute value of 12*sin(x)
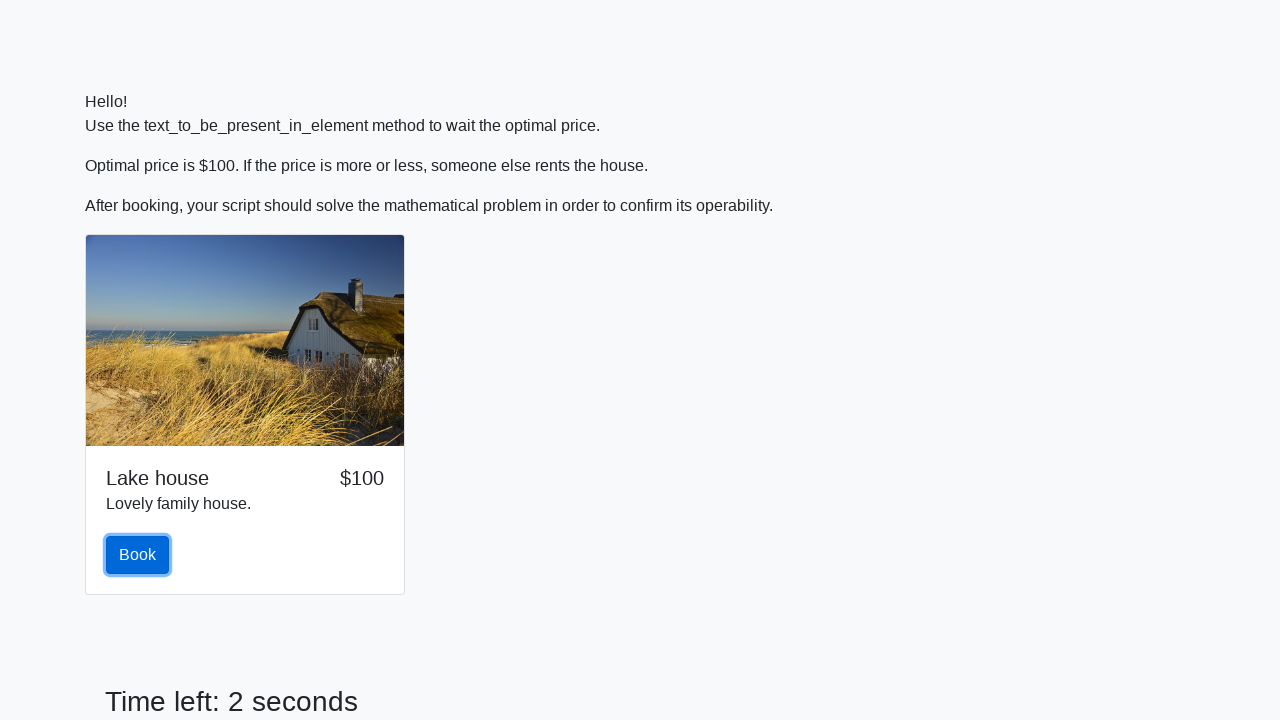

Filled the answer field with the calculated value on #answer
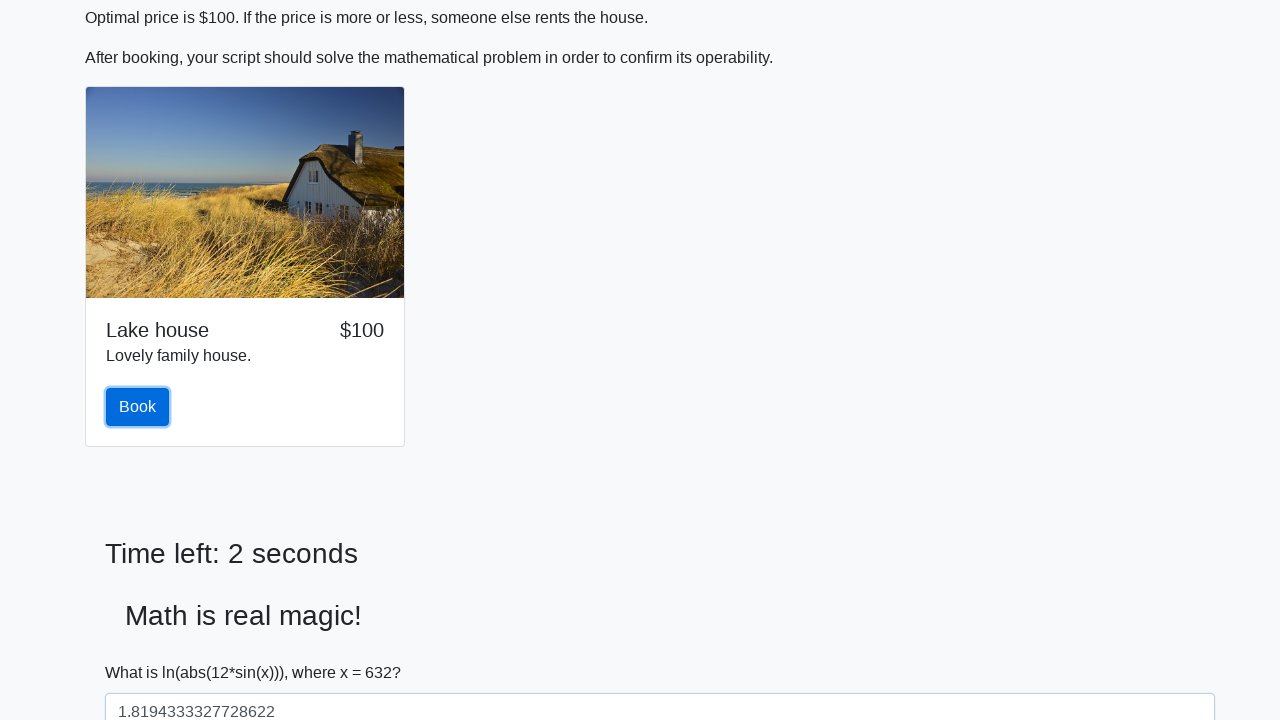

Clicked the submit button to solve the problem at (143, 651) on #solve
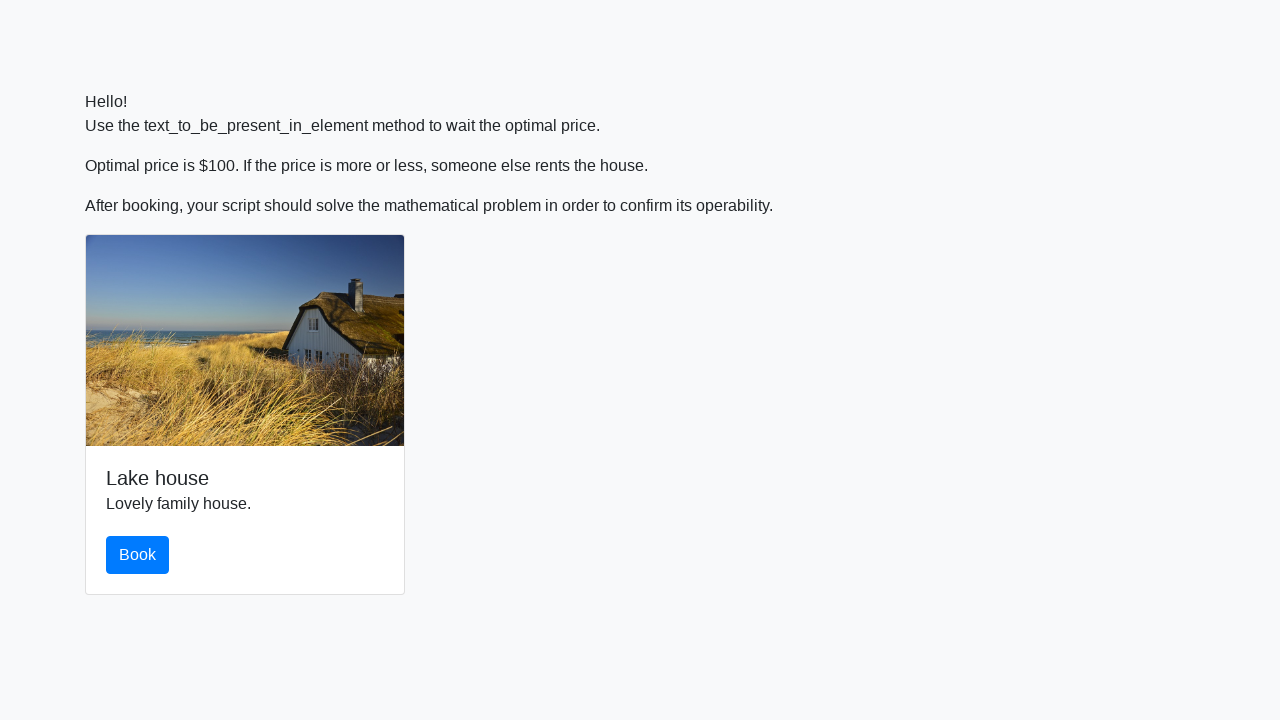

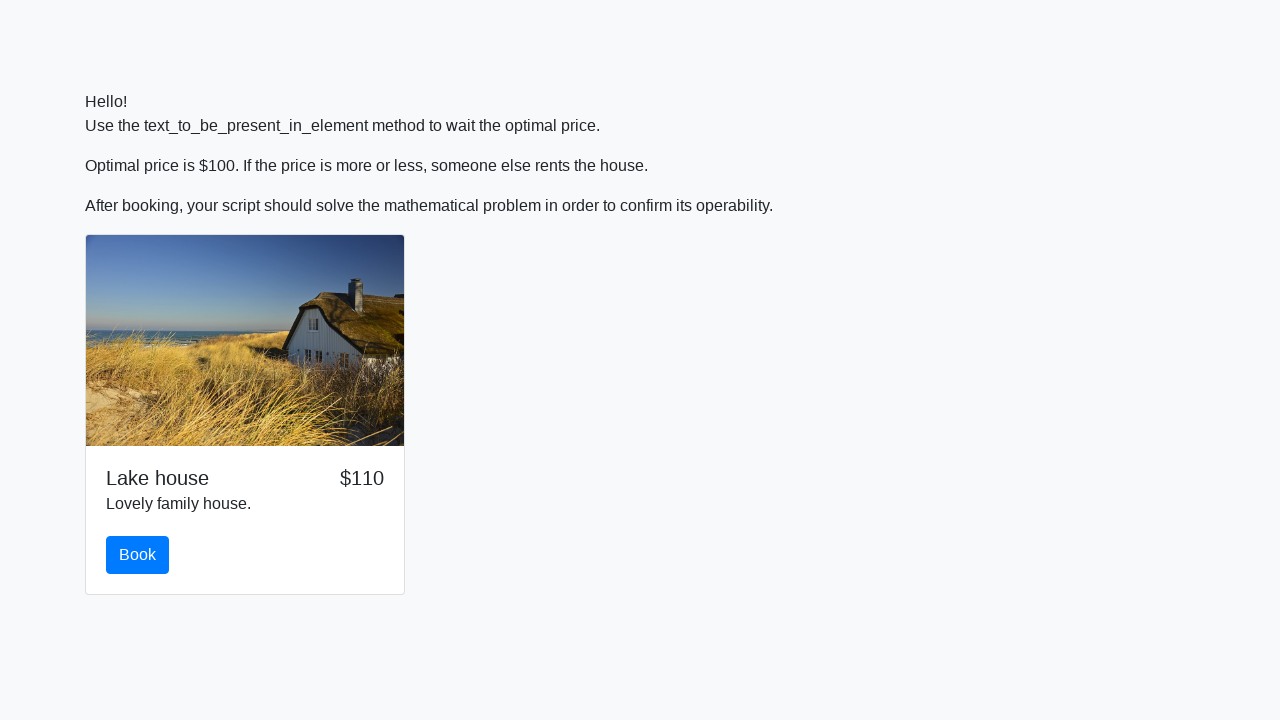